Tests radio button interaction by selecting the second radio button option on the form

Starting URL: https://formy-project.herokuapp.com/radiobutton

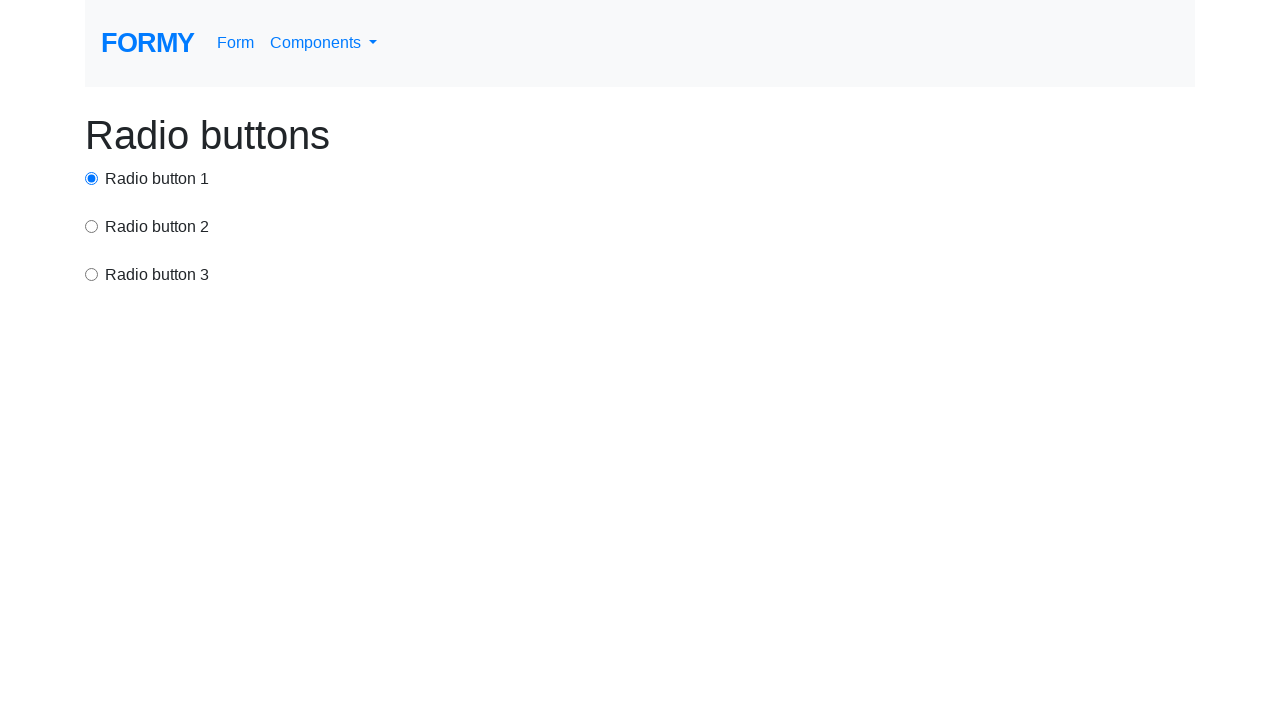

Navigated to radio button form page
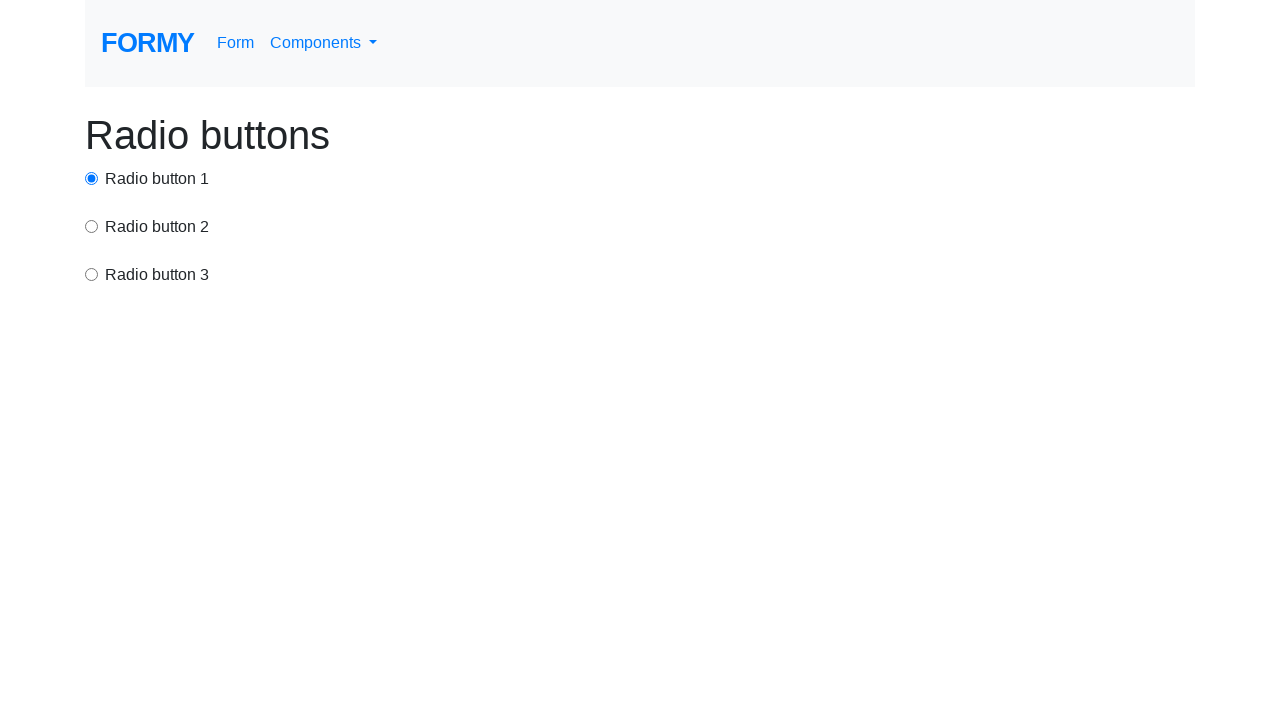

Selected the second radio button option at (92, 226) on (//input[@type='radio'])[2]
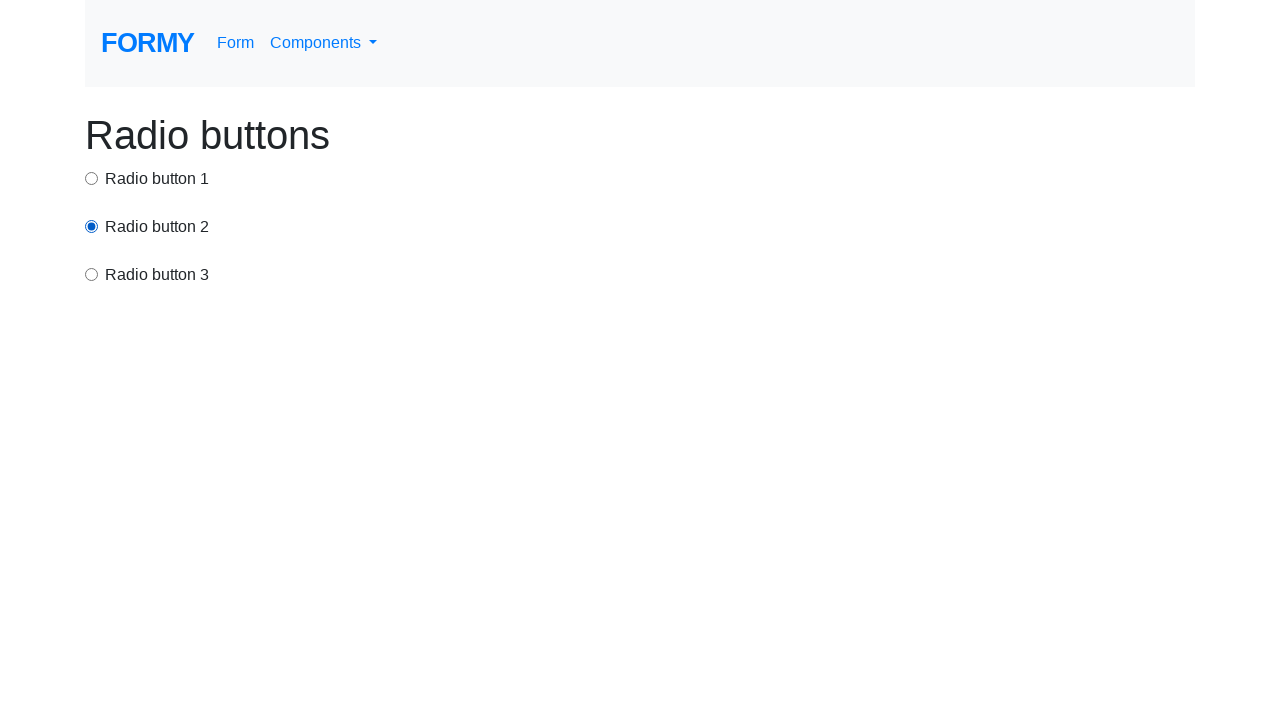

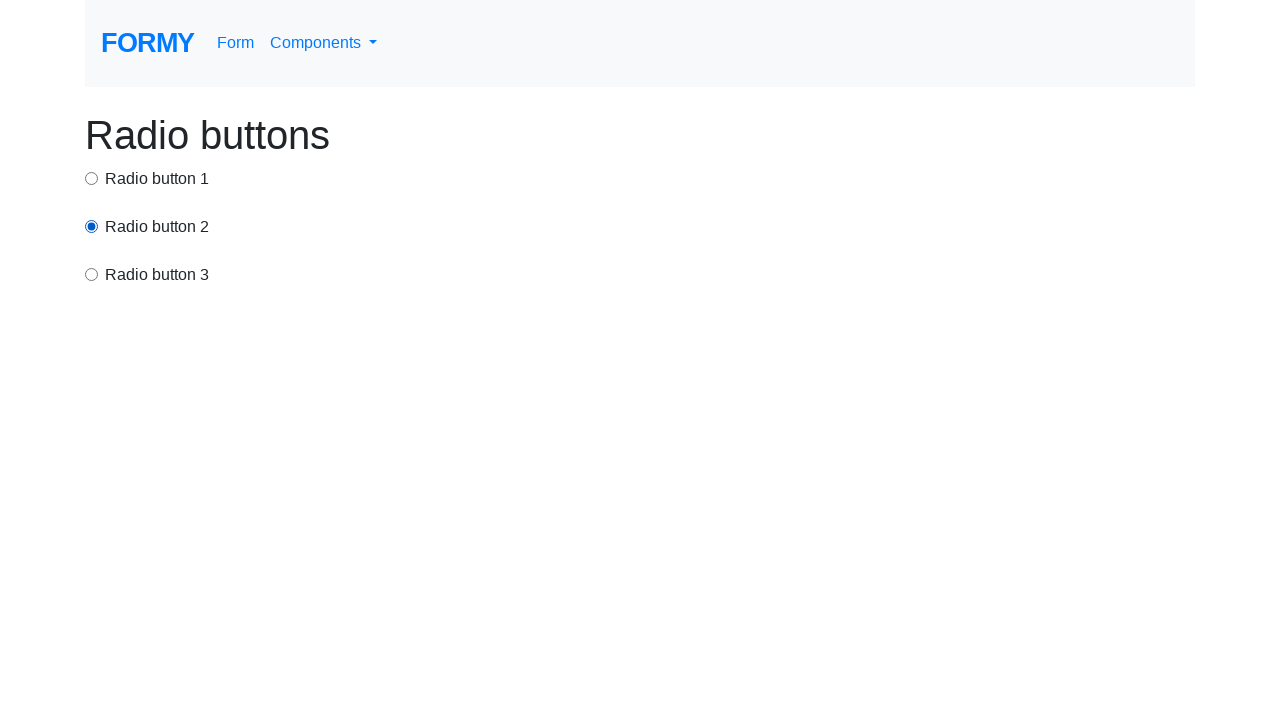